Opens a Bootstrap dropdown menu and iterates through all dropdown options to verify they are visible and accessible

Starting URL: http://seleniumpractise.blogspot.com/2016/08/bootstrap-dropdown-example-for-selenium.html

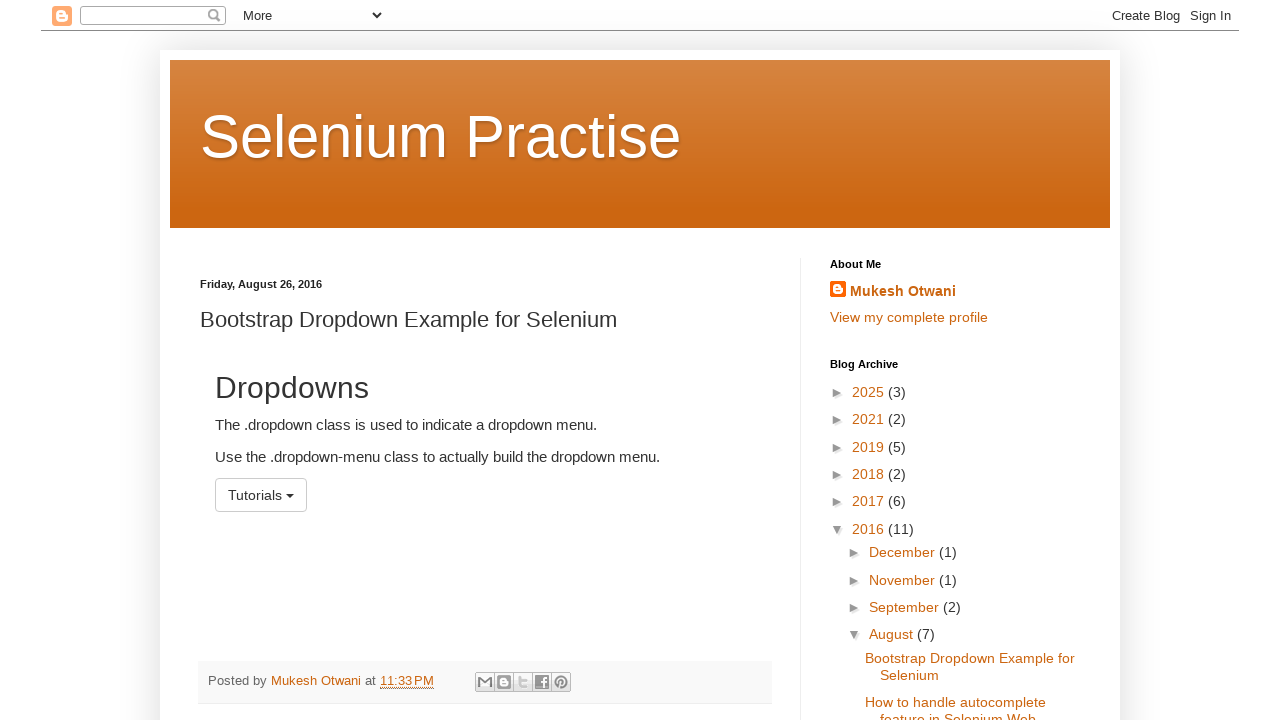

Clicked dropdown button to open the menu at (261, 495) on button#menu1
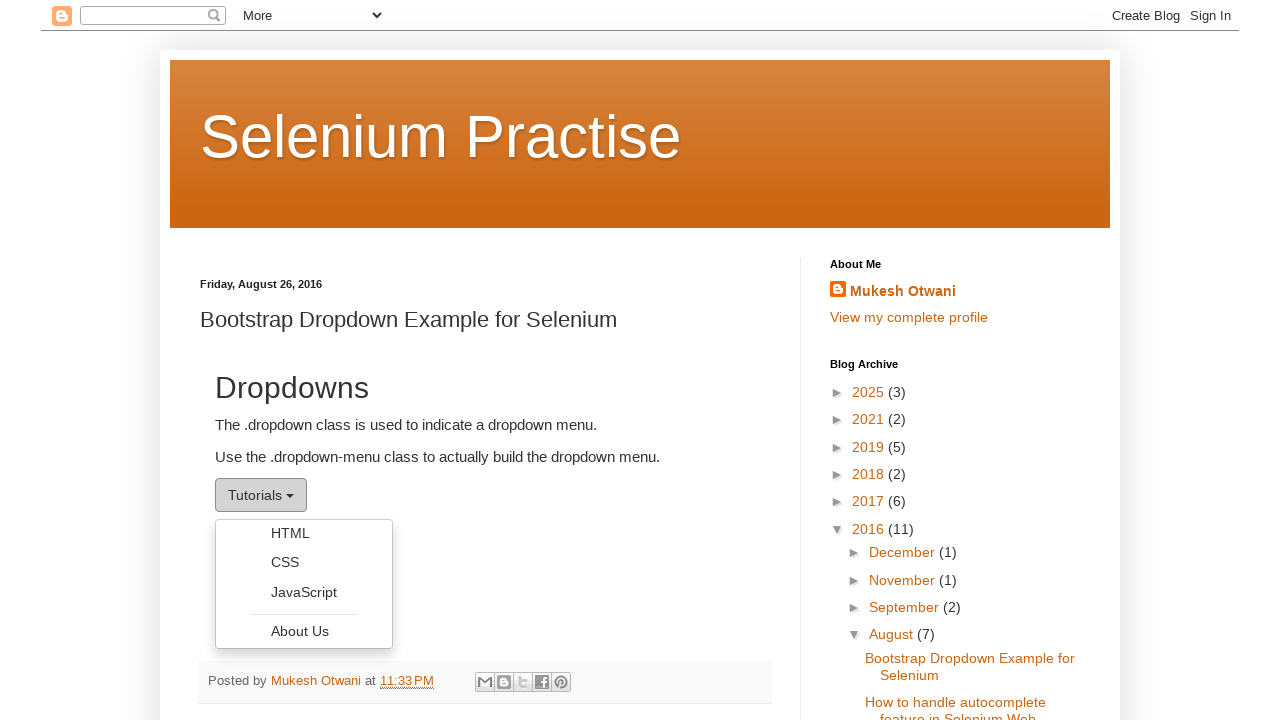

Dropdown menu items became visible
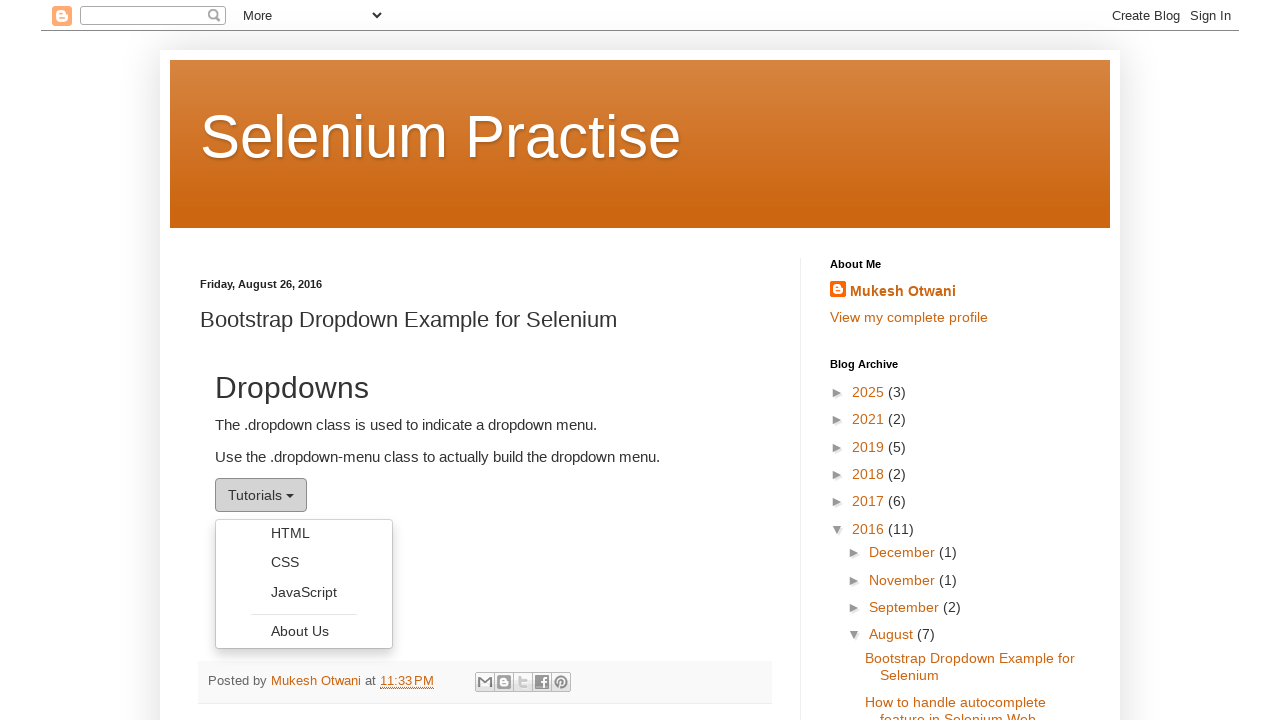

Retrieved all dropdown menu items
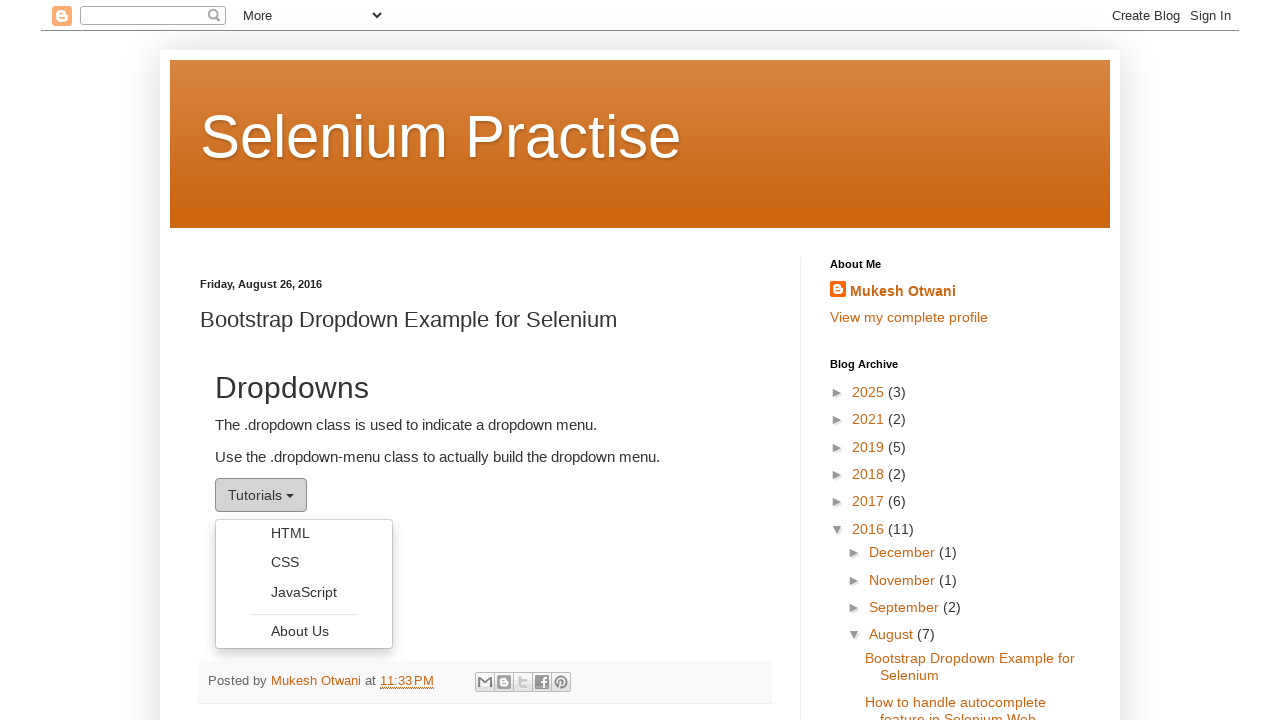

Verified dropdown item is accessible: 'HTML'
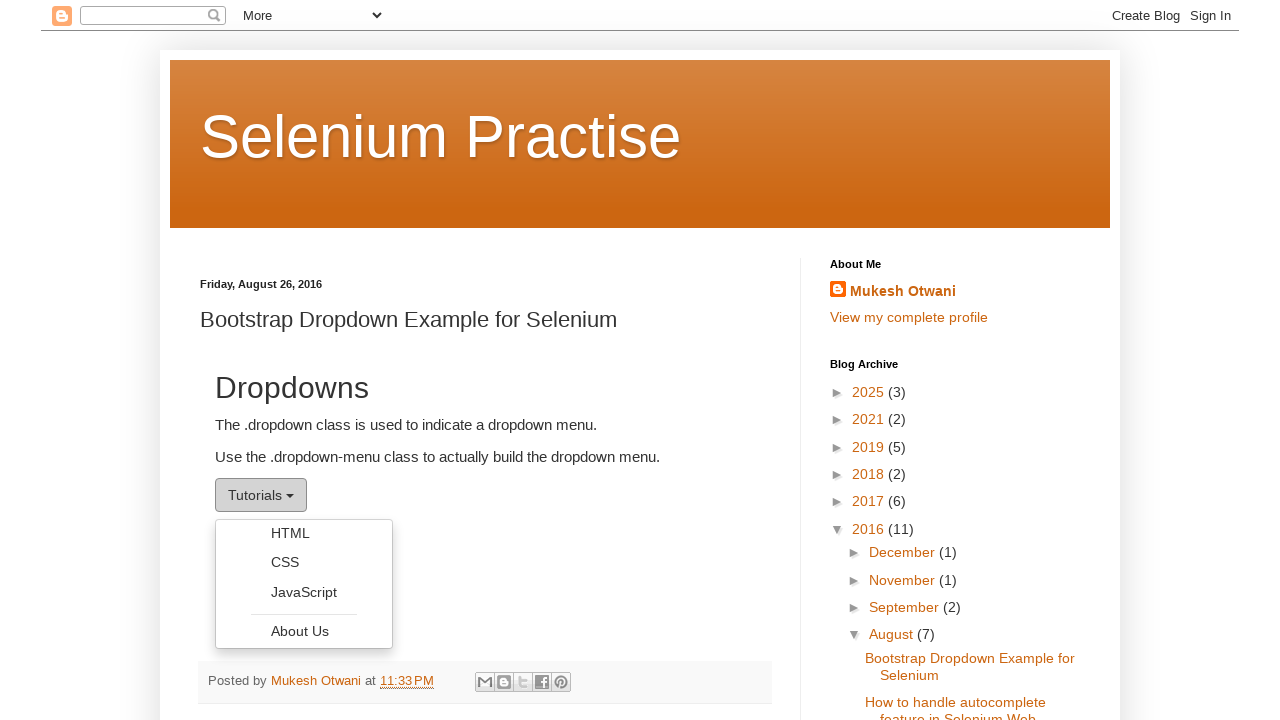

Verified dropdown item is accessible: 'CSS'
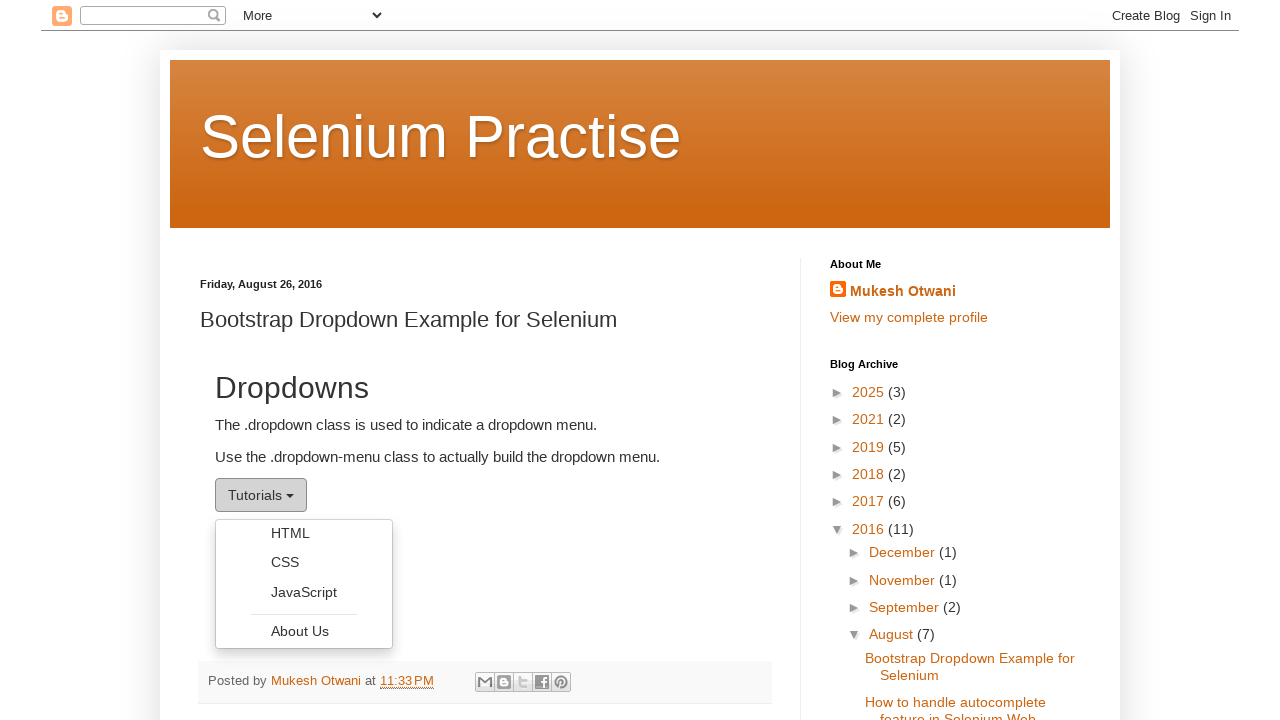

Verified dropdown item is accessible: 'JavaScript'
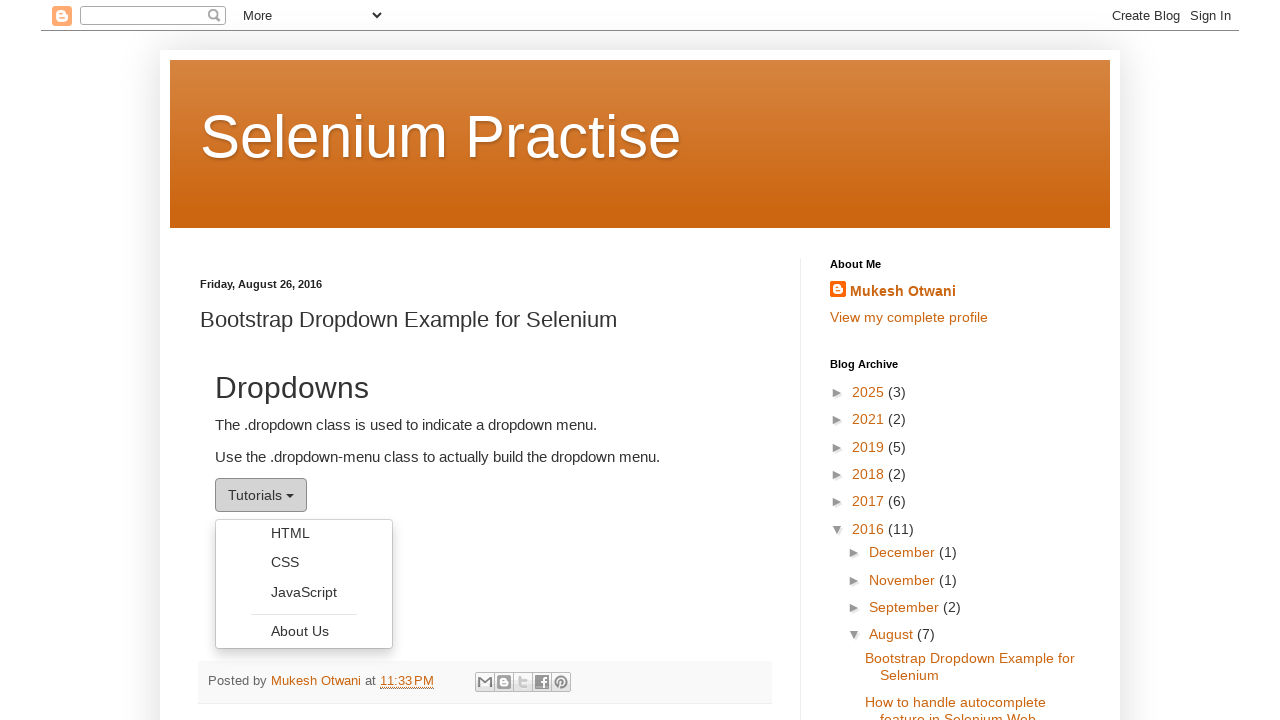

Verified dropdown item is accessible: ''
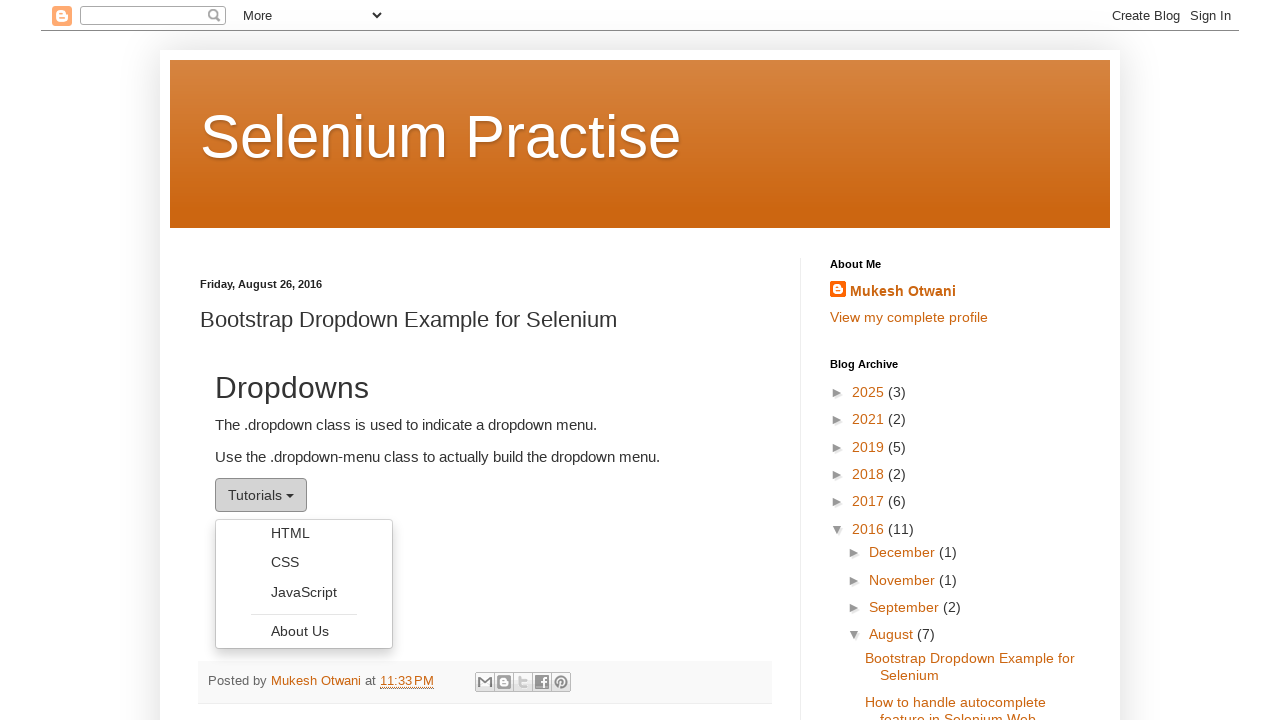

Verified dropdown item is accessible: 'About Us'
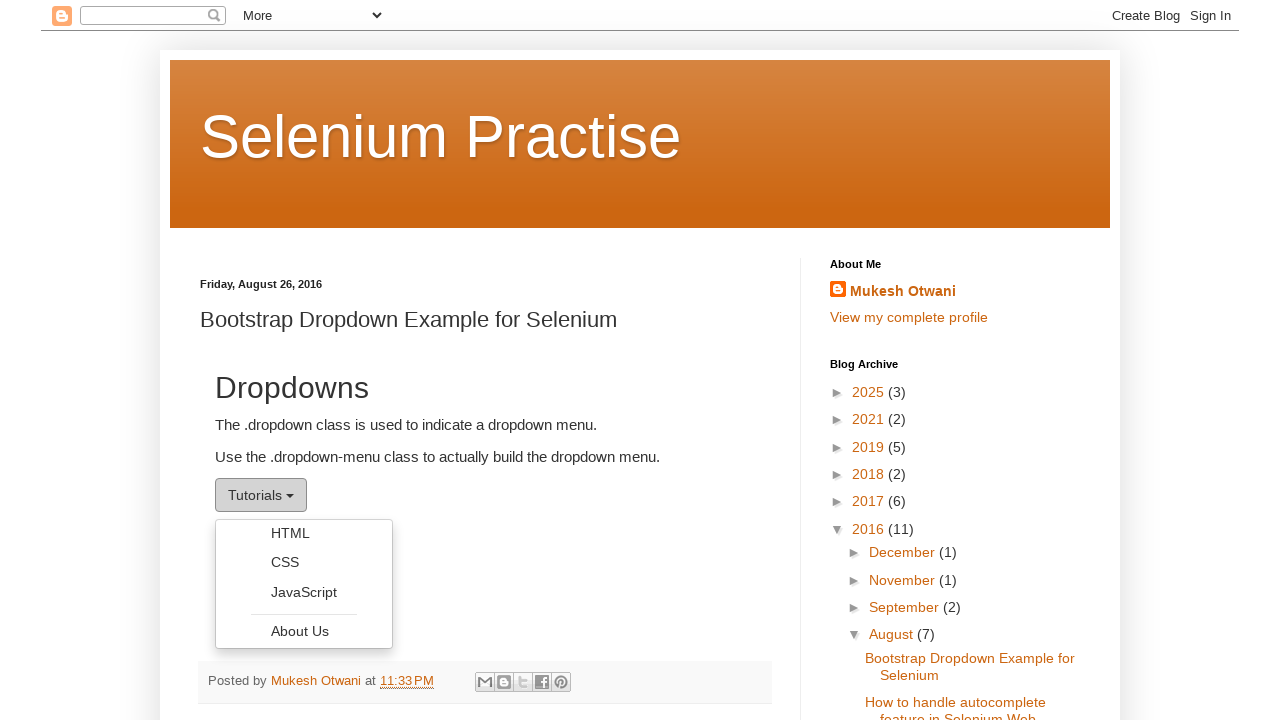

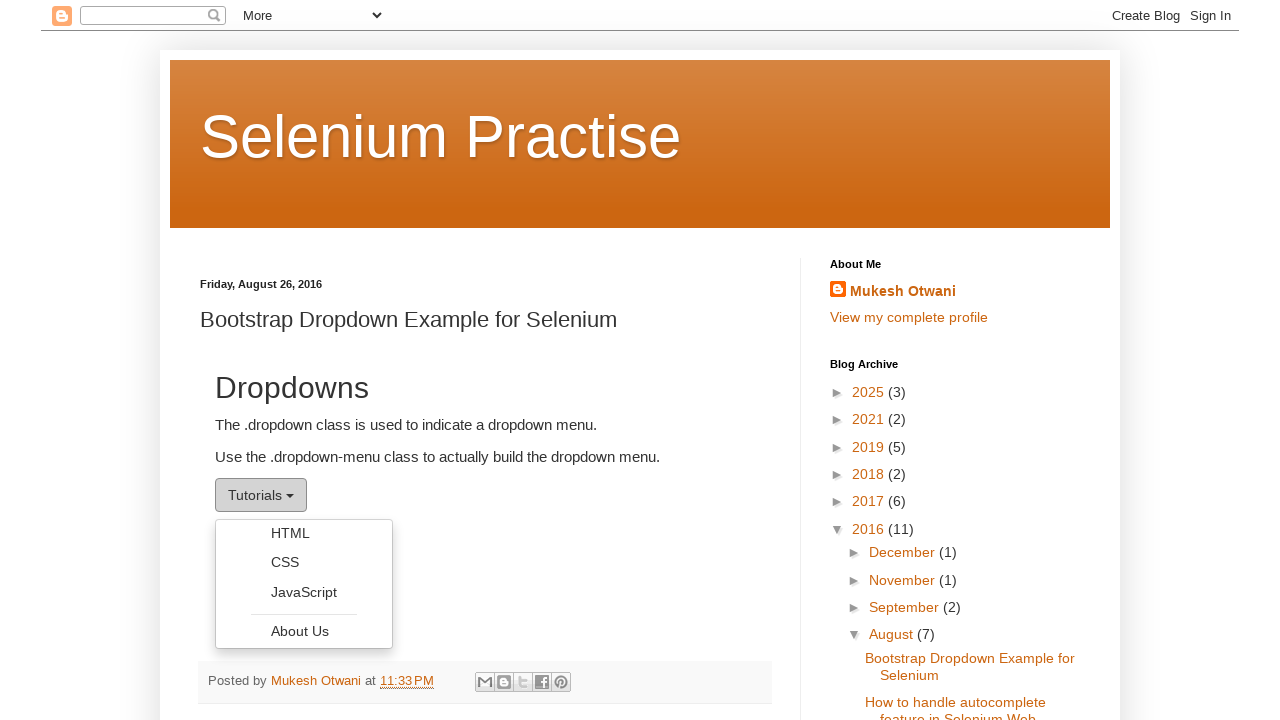